Tests AngularJS form interaction by clearing and filling a first name field

Starting URL: https://dgotlieb.github.io/AngularJS/main.html

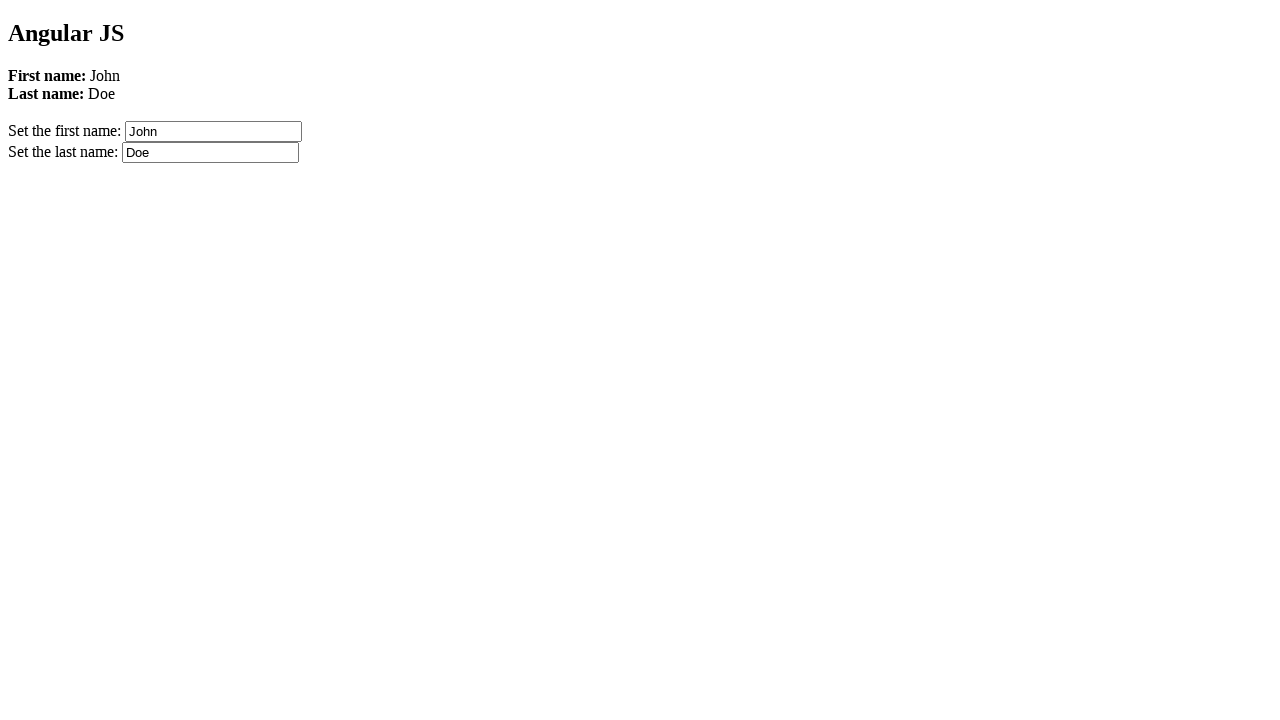

Waited for page to reach networkidle state and Angular to load
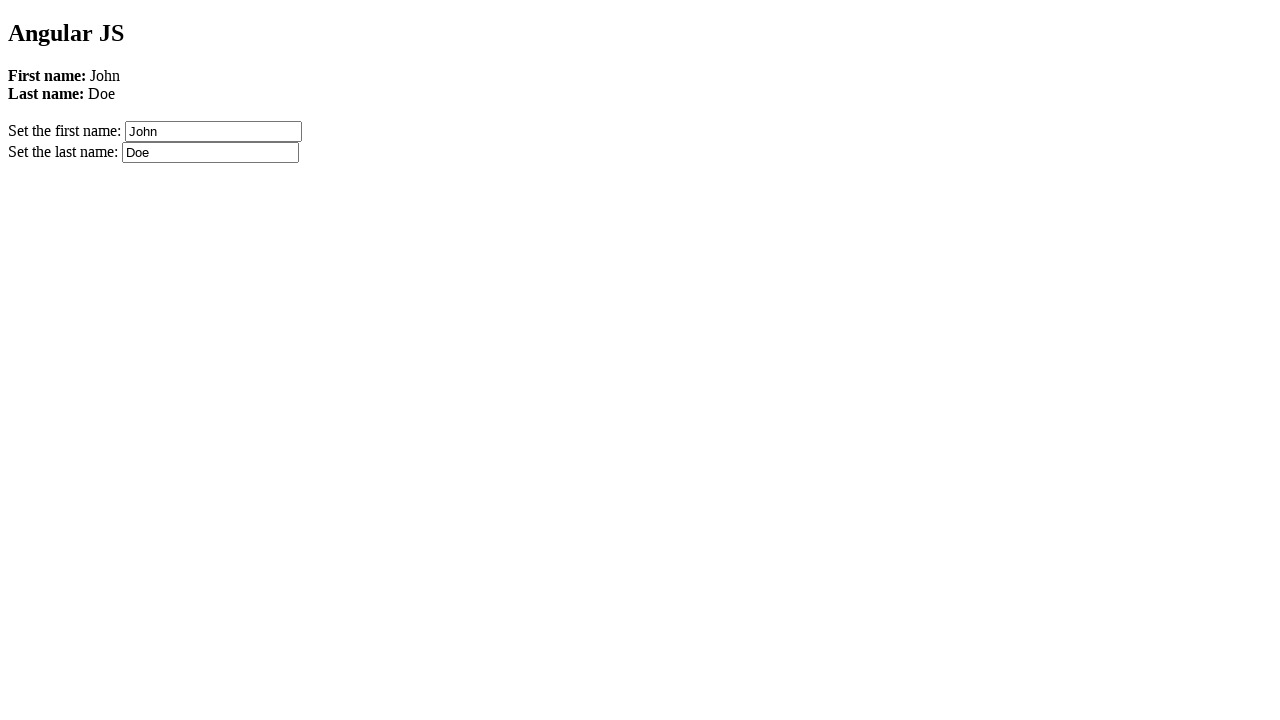

Located first name field with ng-model attribute
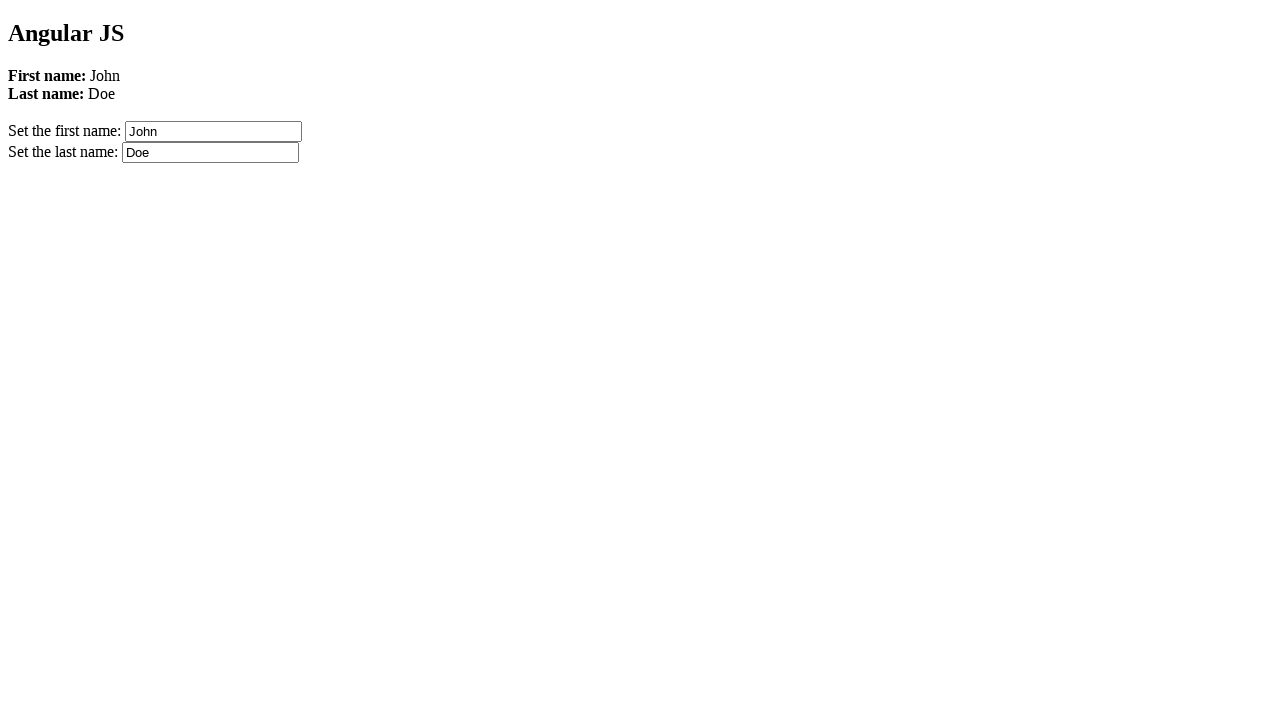

Cleared the first name field on [ng-model="firstName"]
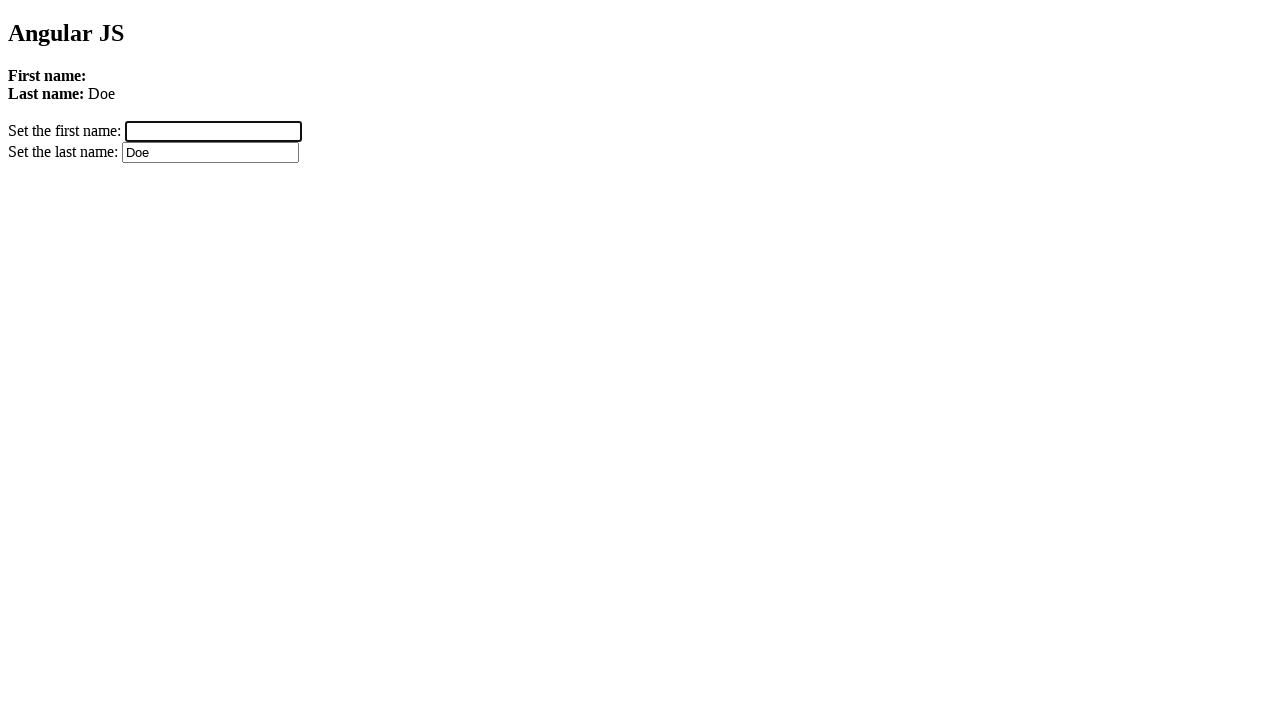

Filled first name field with 'Jenny' on [ng-model="firstName"]
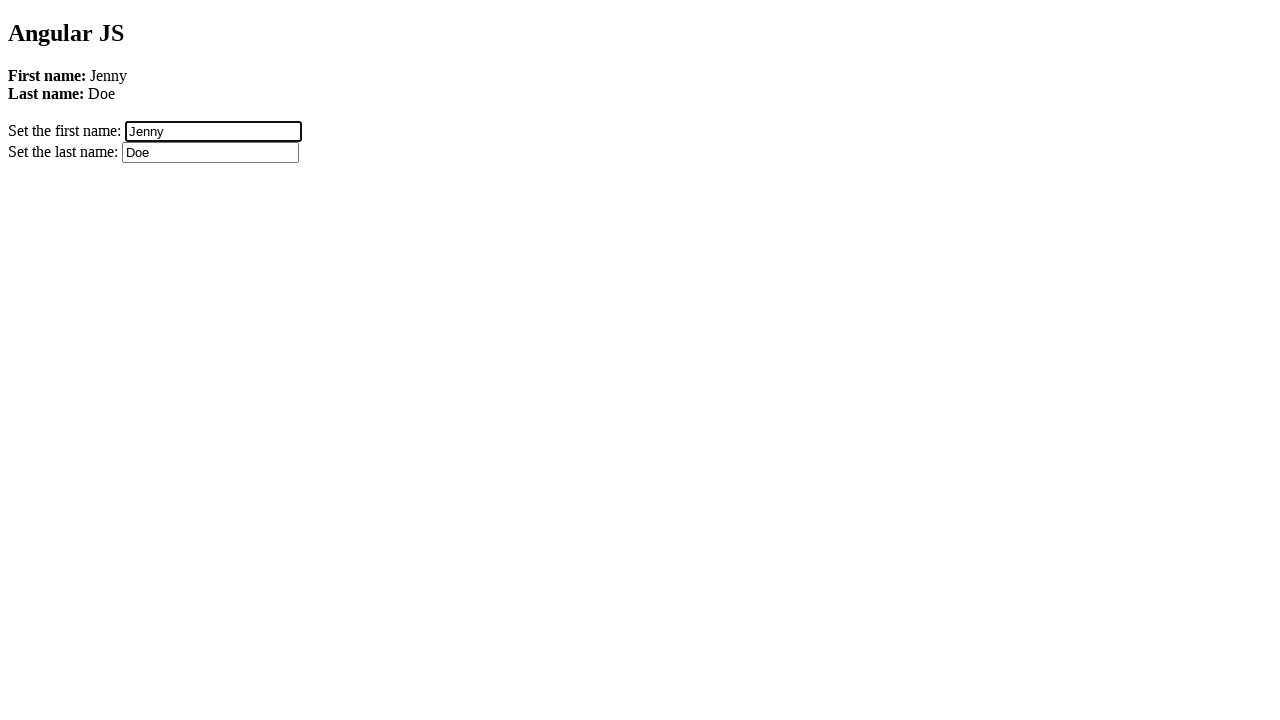

Verified first name field value equals 'Jenny'
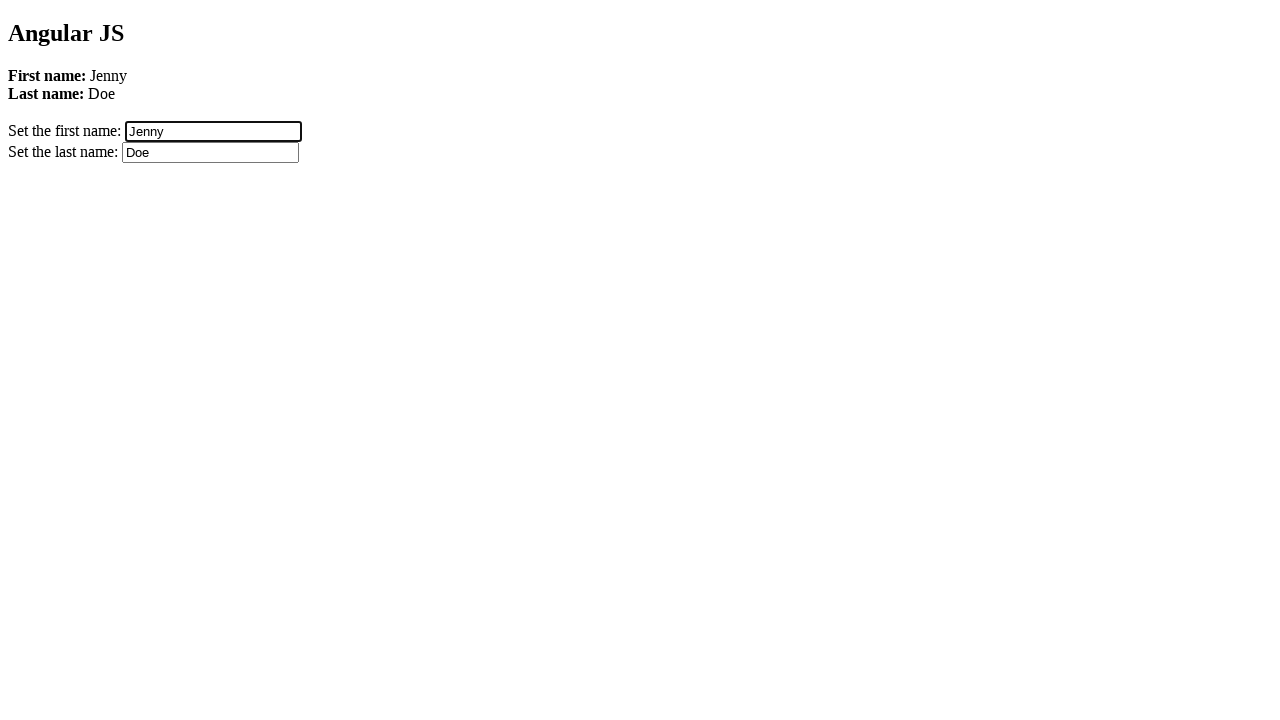

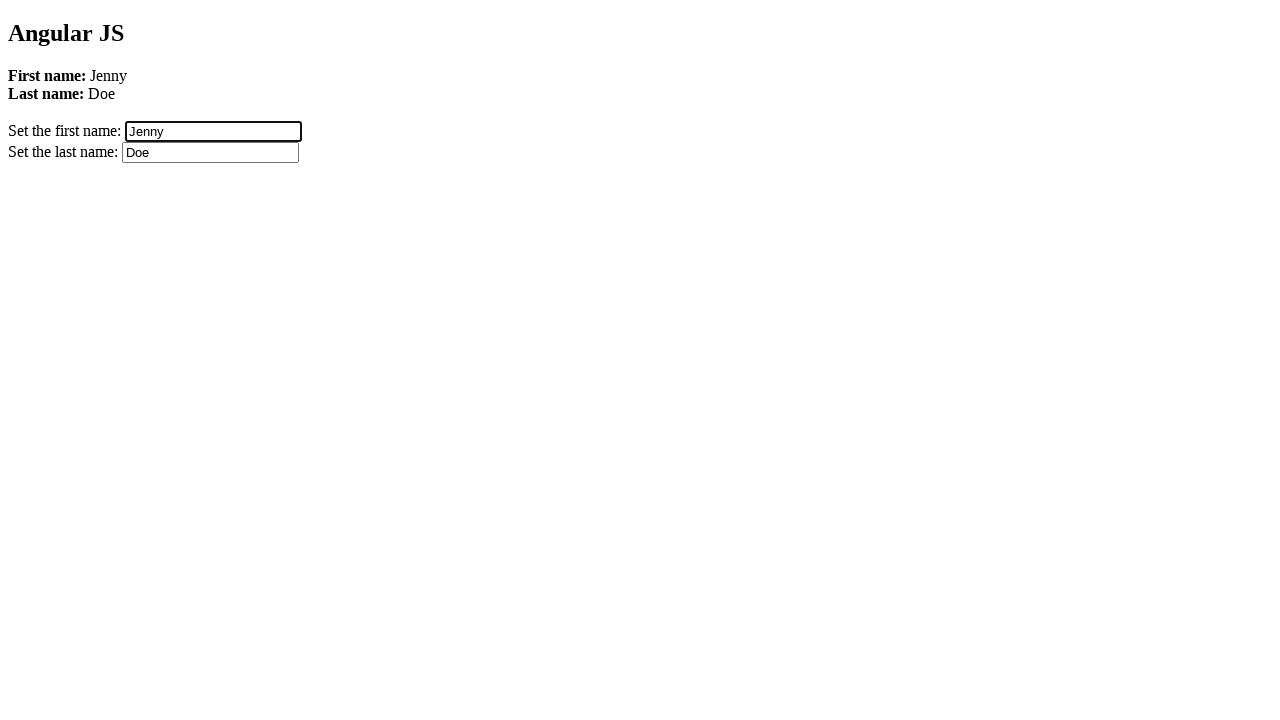